Navigates to interview questions section and clicks on CTS Interview Question link

Starting URL: http://greenstech.in/selenium-course-content.html

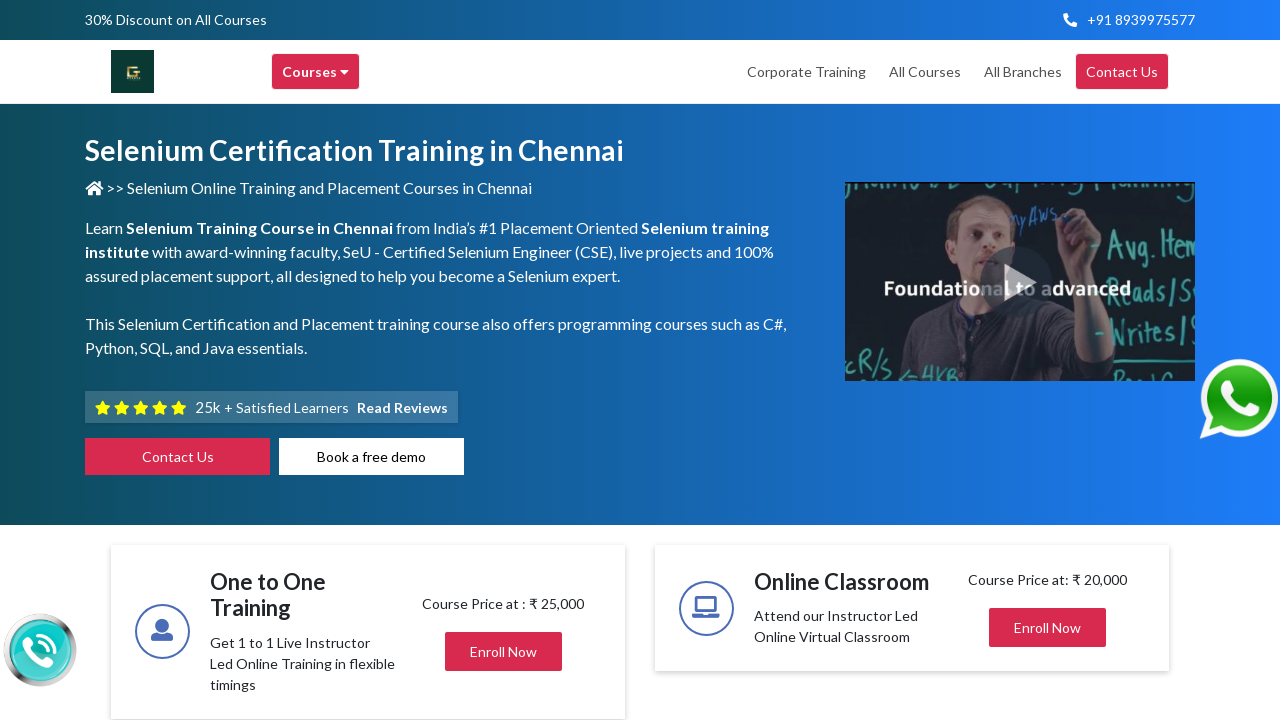

Clicked on Interview Questions section at (1048, 361) on div#heading20
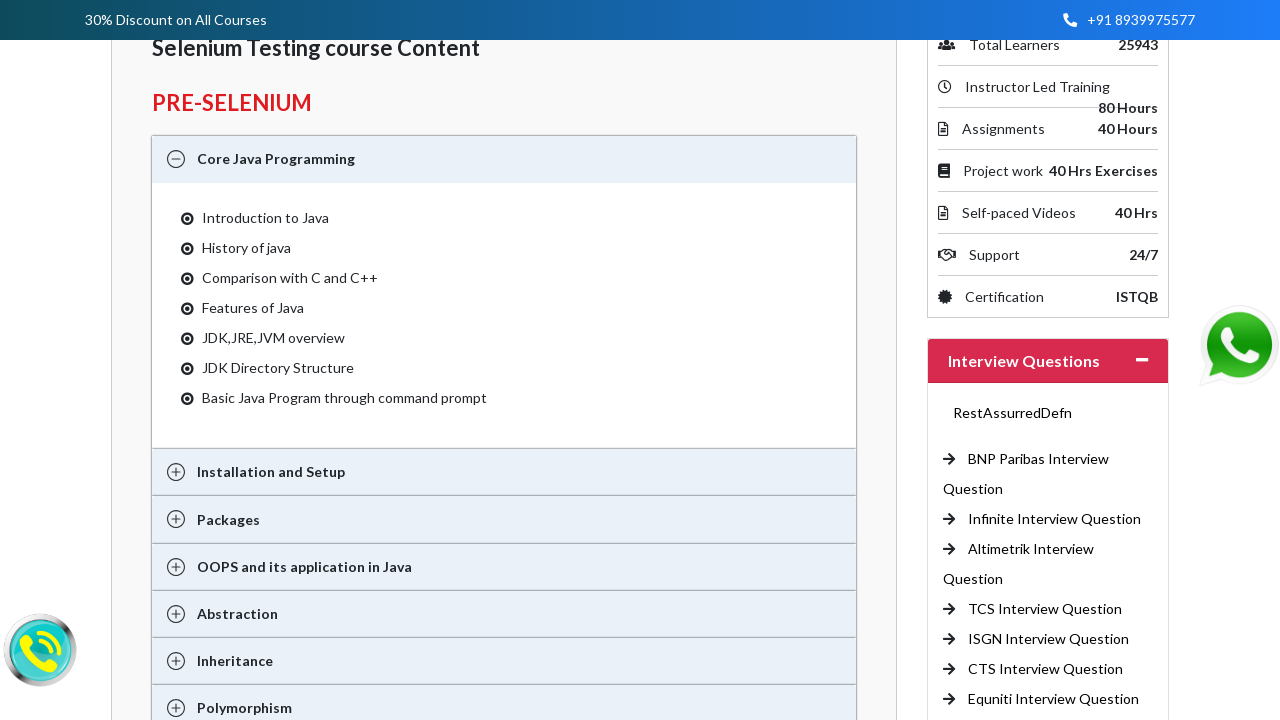

Waited 3 seconds for Interview Questions section to expand
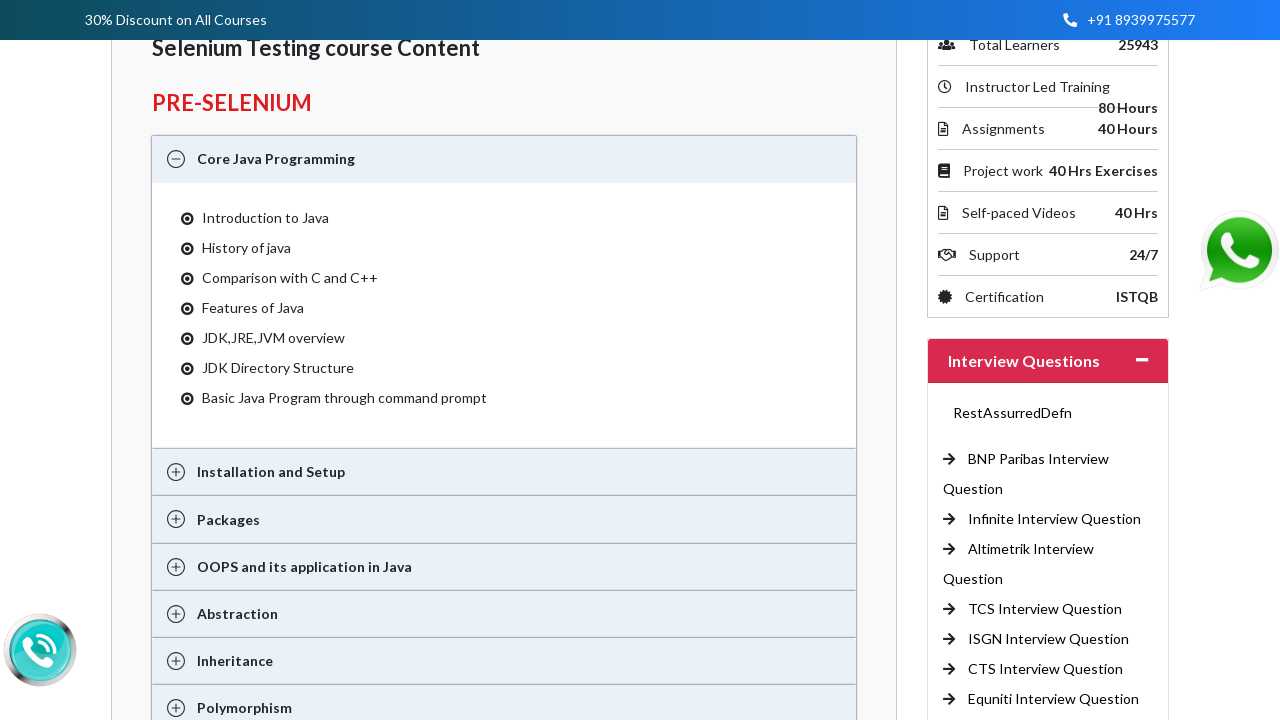

Clicked on CTS Interview Question link at (1046, 669) on a:has-text('CTS Interview Question')
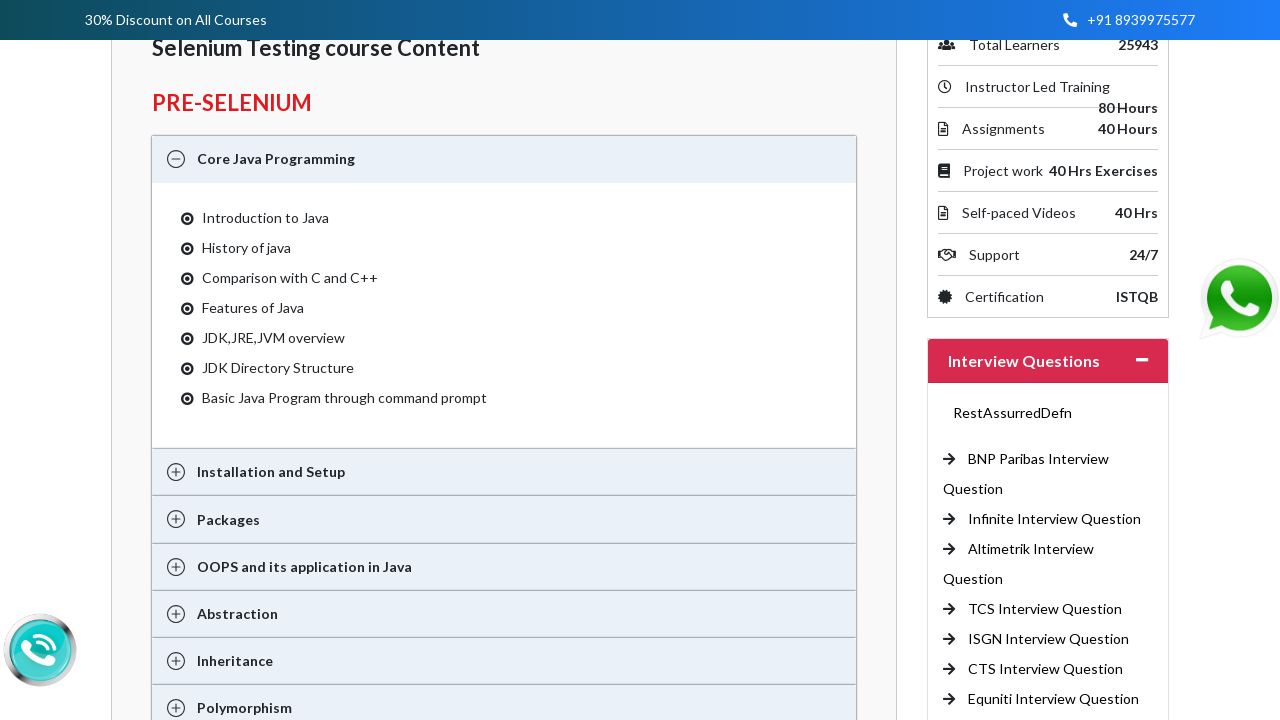

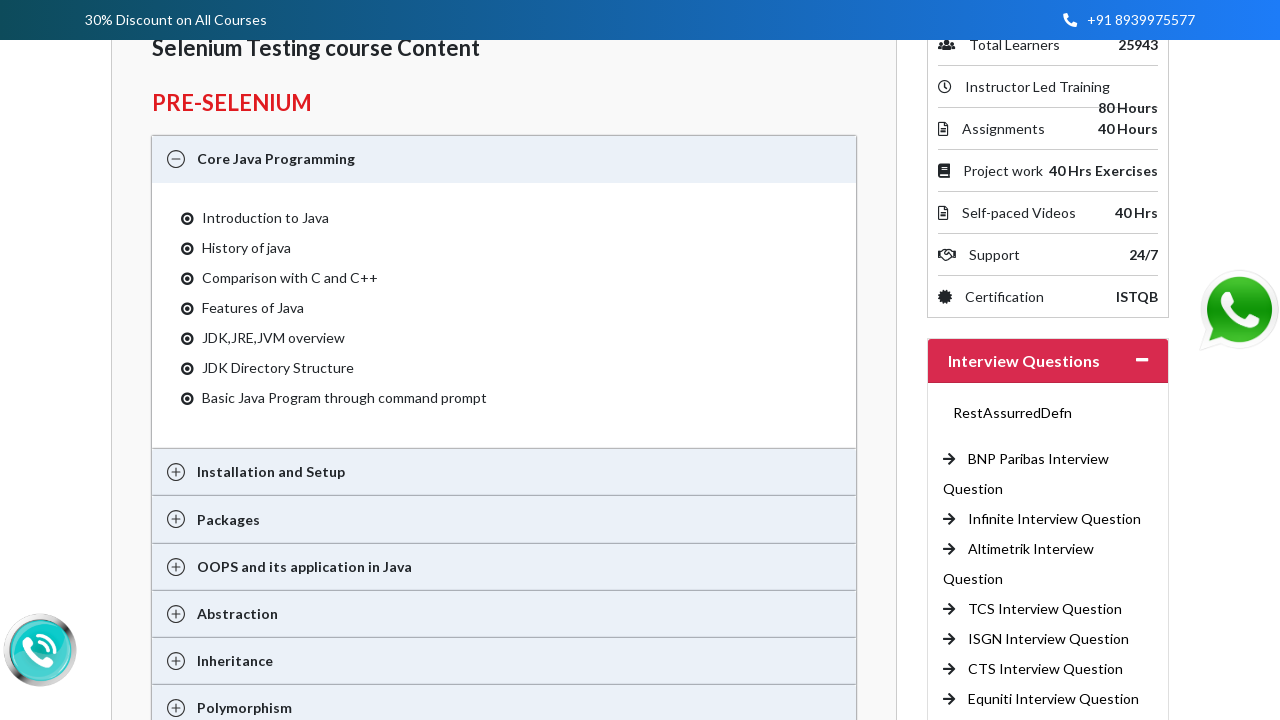